Tests navigation to the Test Cases page by clicking the Test Cases button on the homepage and verifying successful navigation.

Starting URL: https://automationexercise.com

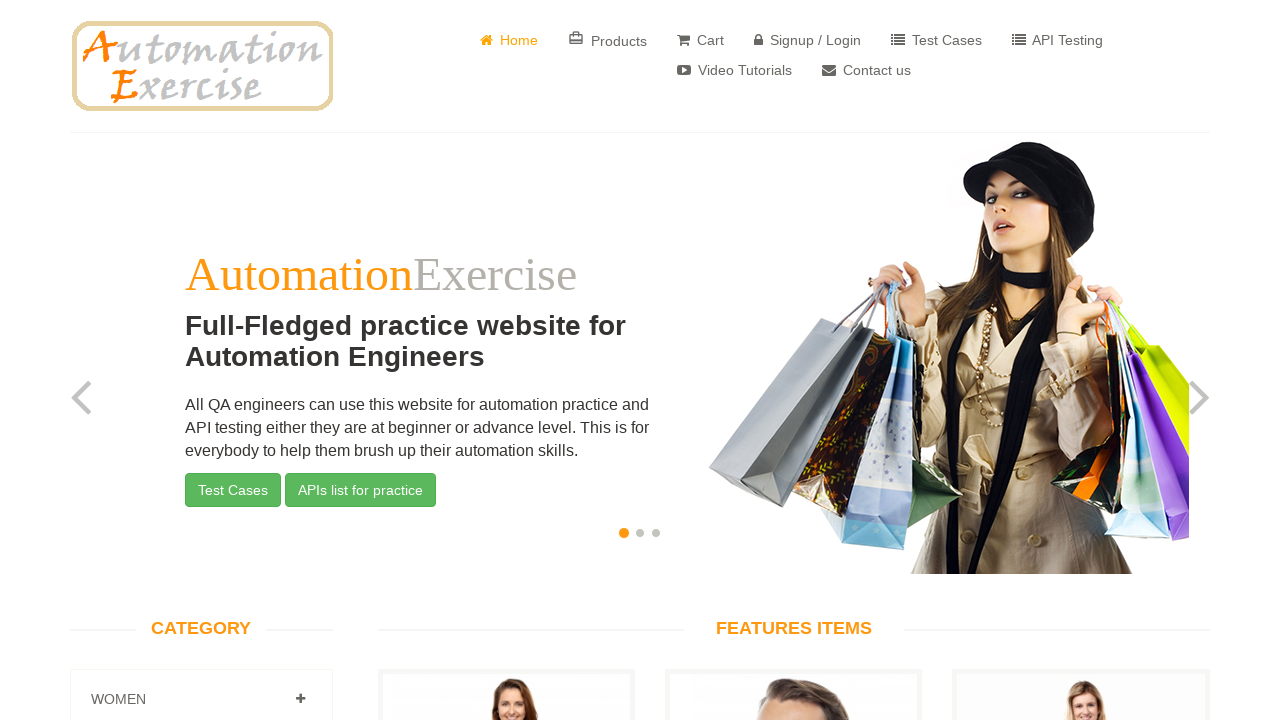

Verified homepage is visible with lang='en' attribute
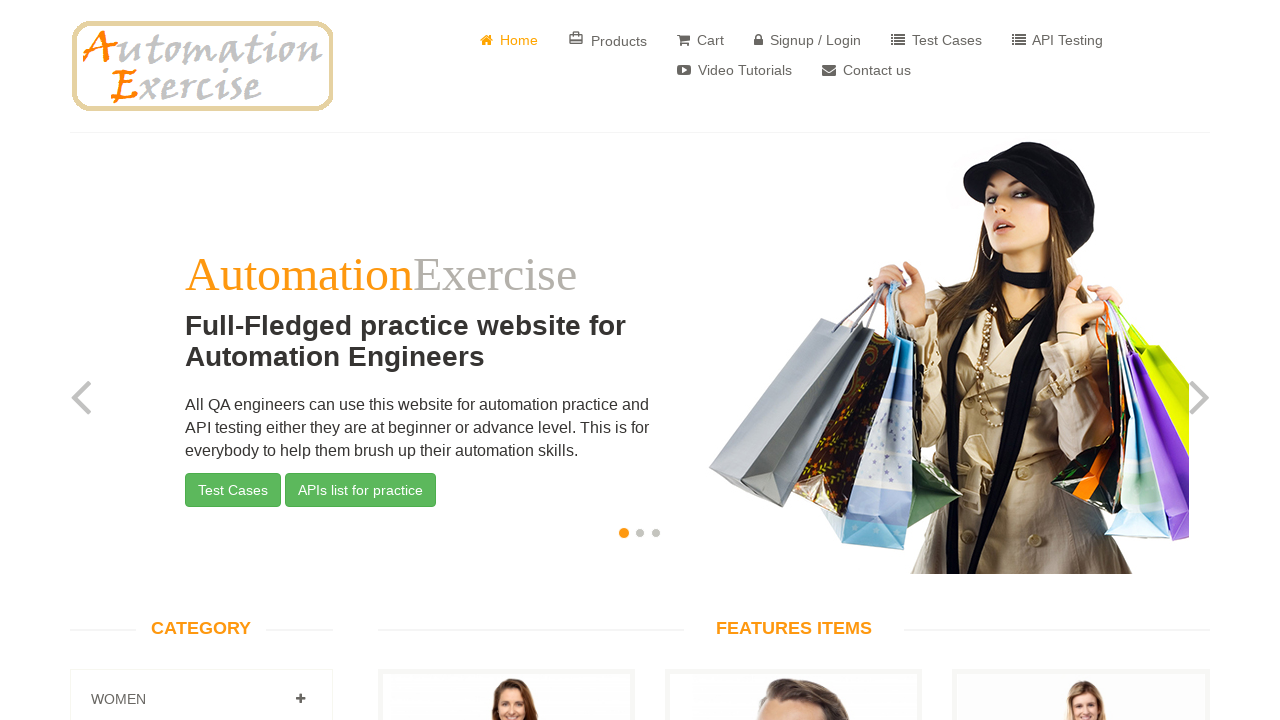

Clicked on Test Cases button at (936, 40) on a[href='/test_cases']
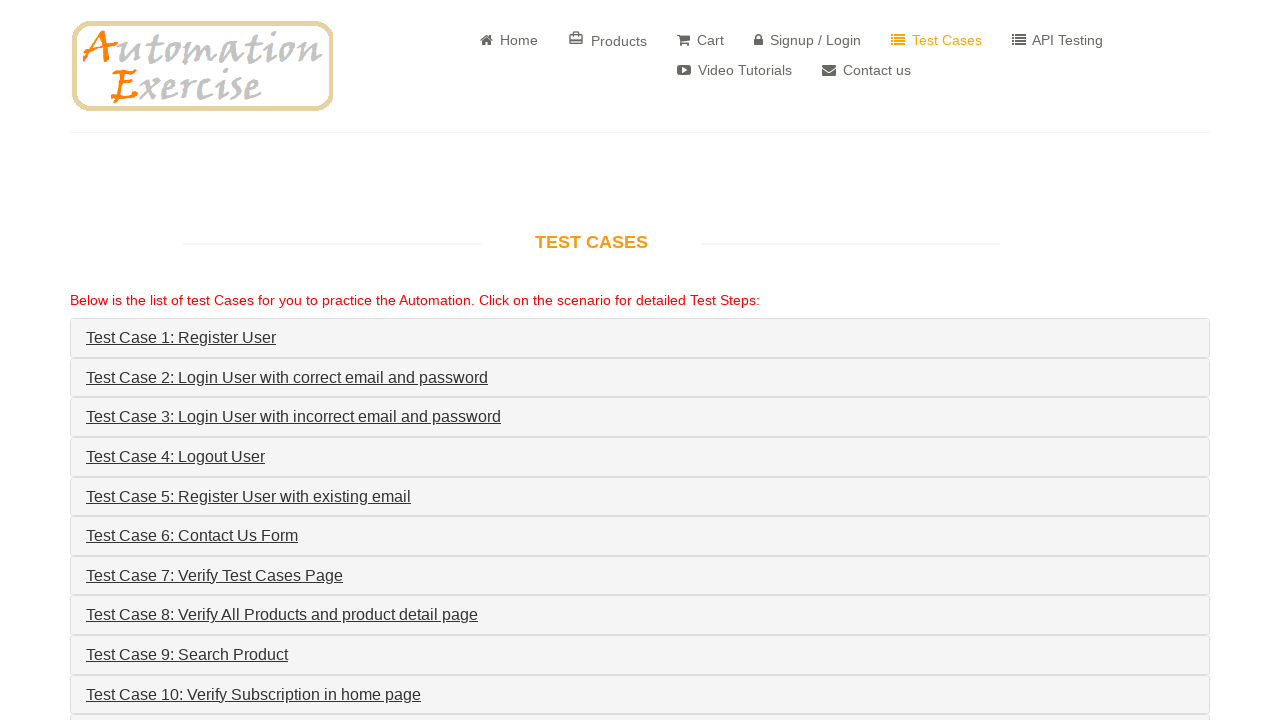

Verified successful navigation to Test Cases page - row element loaded
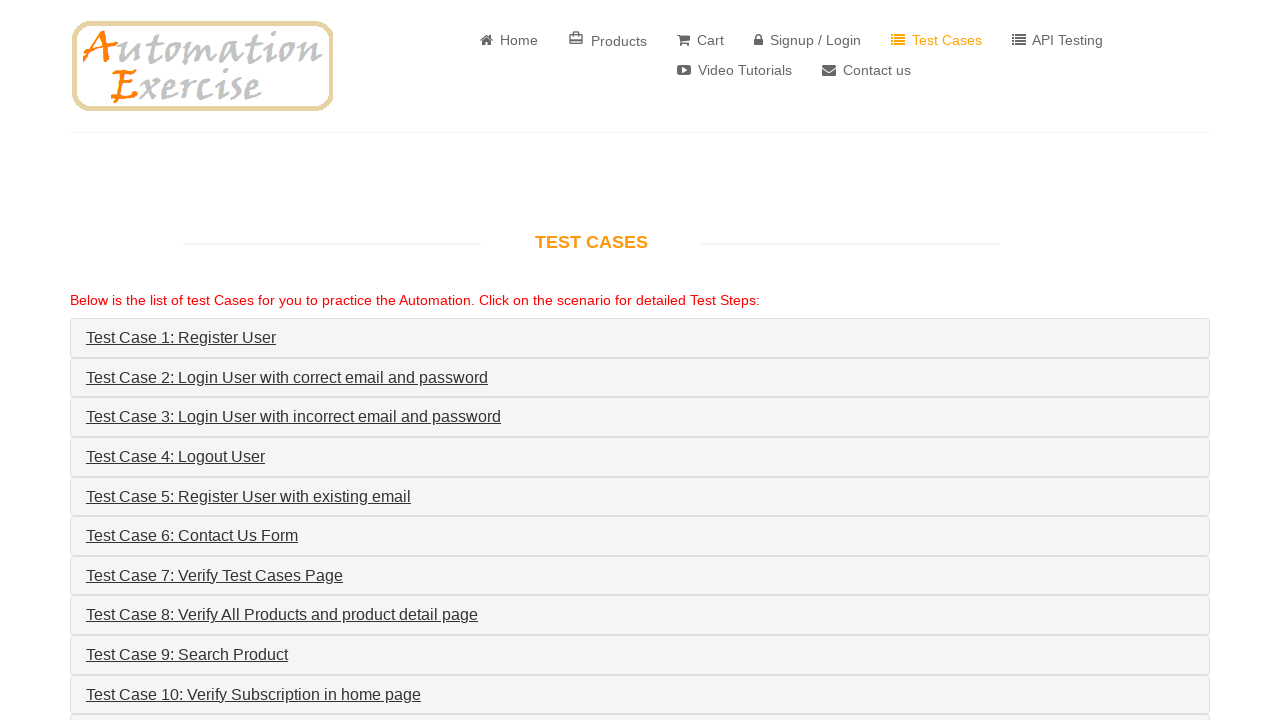

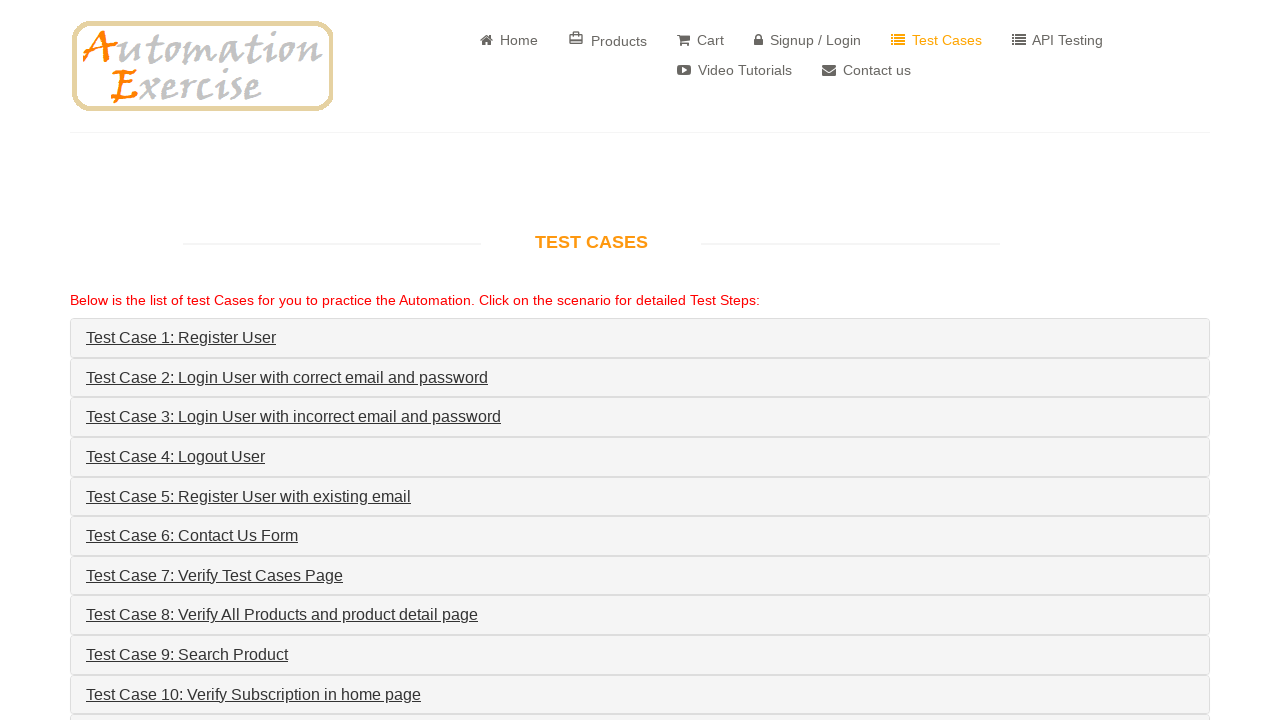